Tests calendar date picker functionality by clicking on a date input field to open the calendar and selecting a date from the first calendar group

Starting URL: https://rahulshettyacademy.com/dropdownsPractise

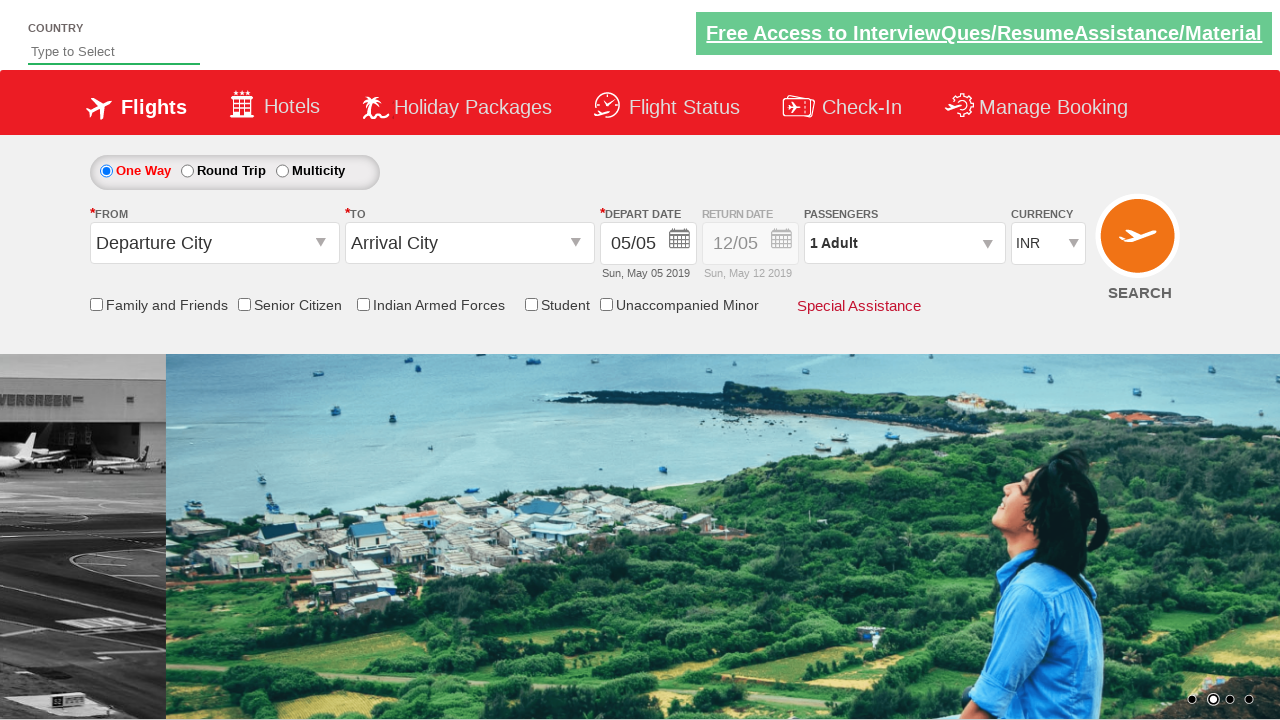

Clicked on the date input field to open the calendar picker at (648, 244) on #ctl00_mainContent_view_date1
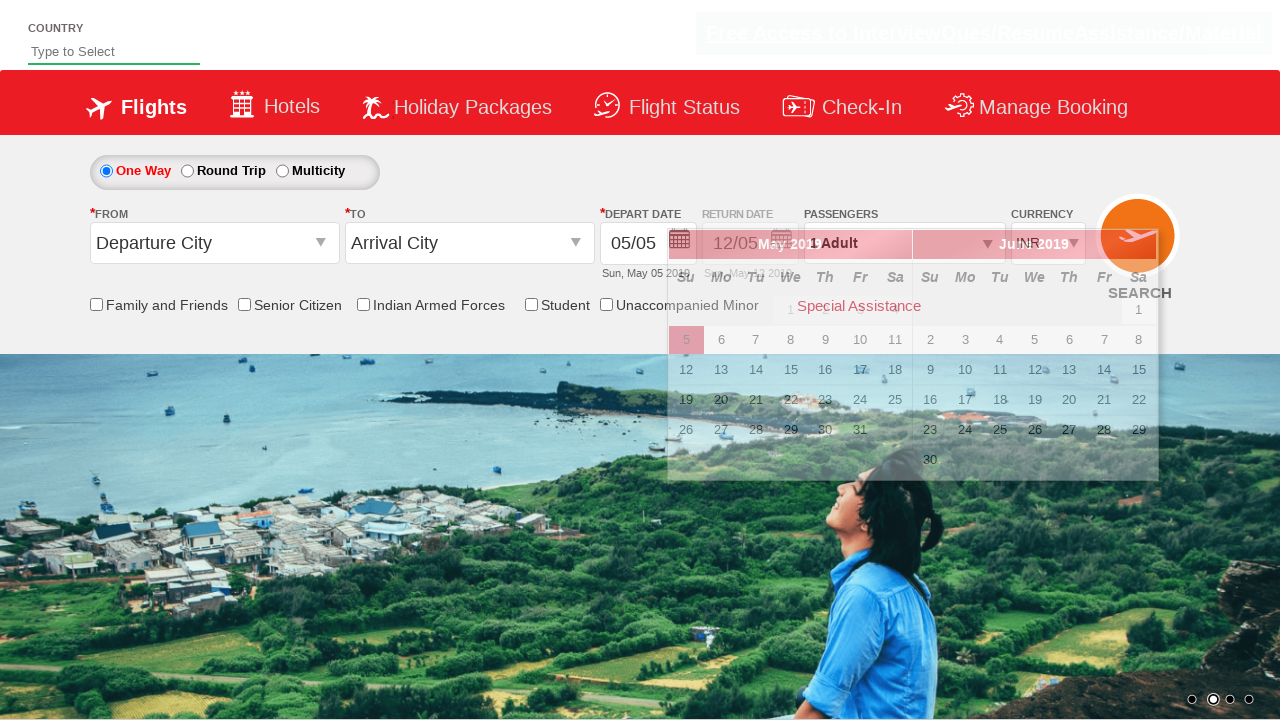

Selected a date from the first calendar group at (686, 340) on div.ui-datepicker-group-first a.ui-state-default
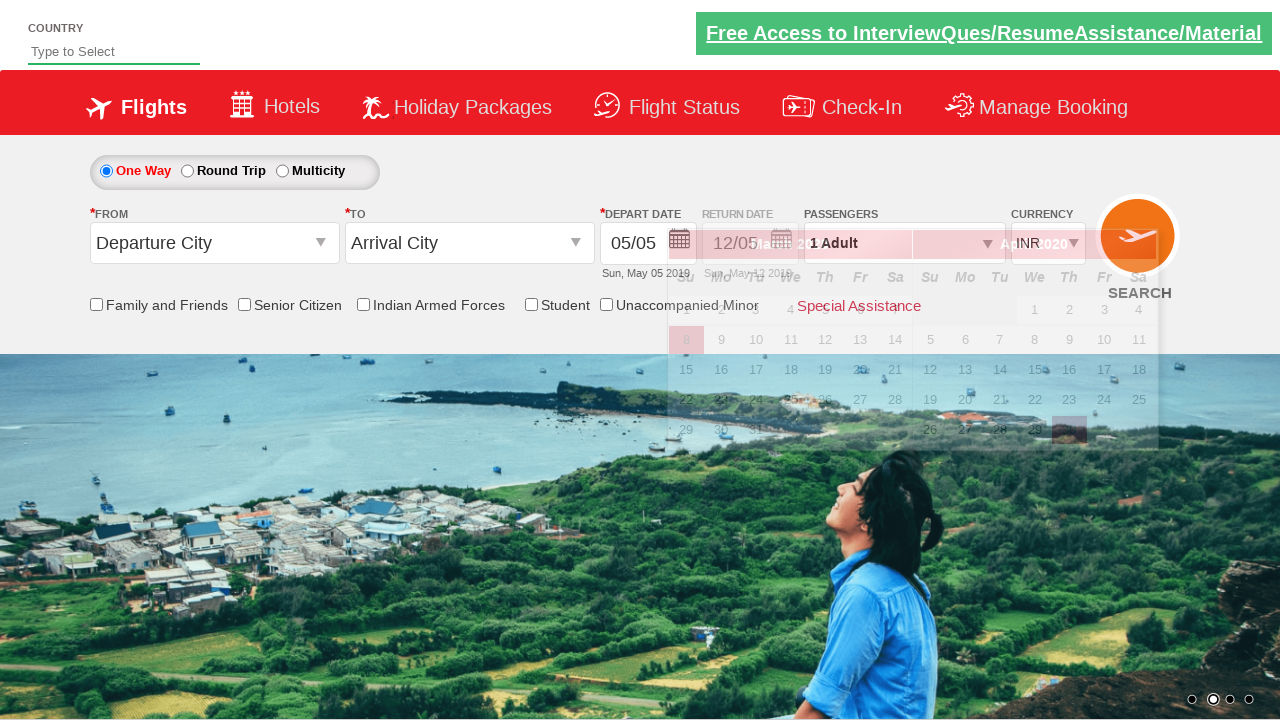

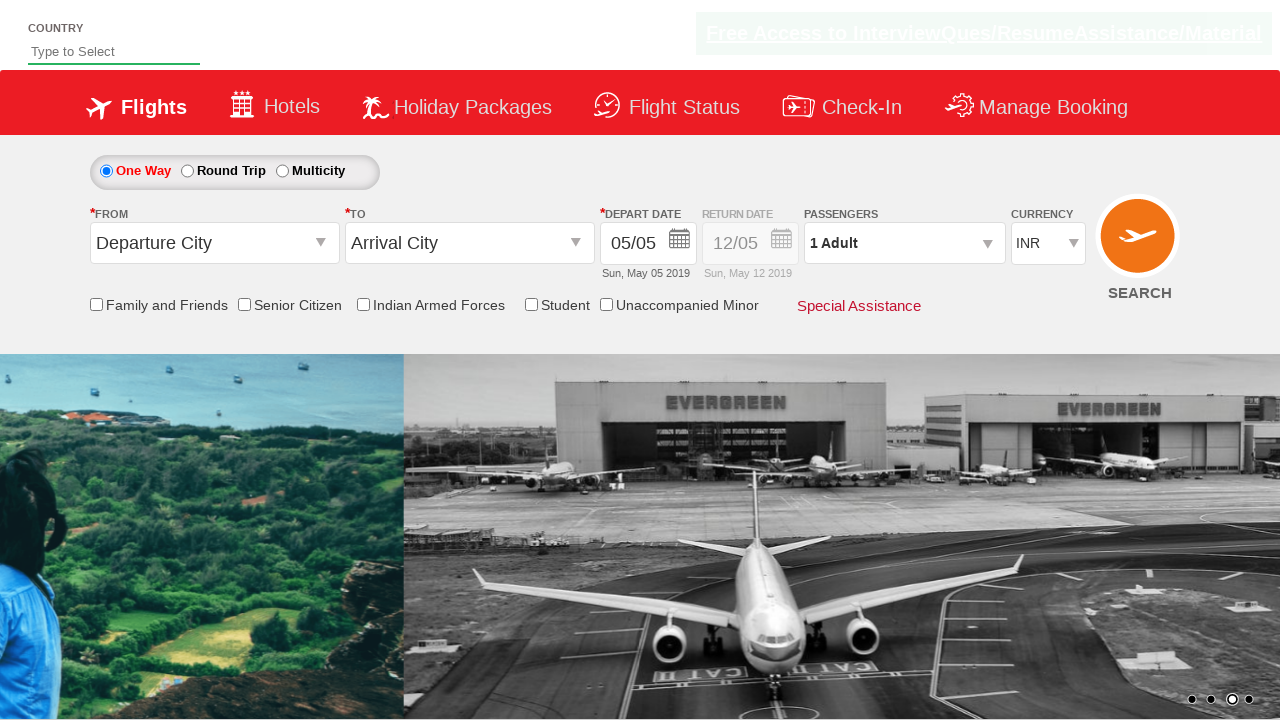